Navigates to the Barney production web application and verifies the page loads successfully.

Starting URL: https://barney-production.web.app/

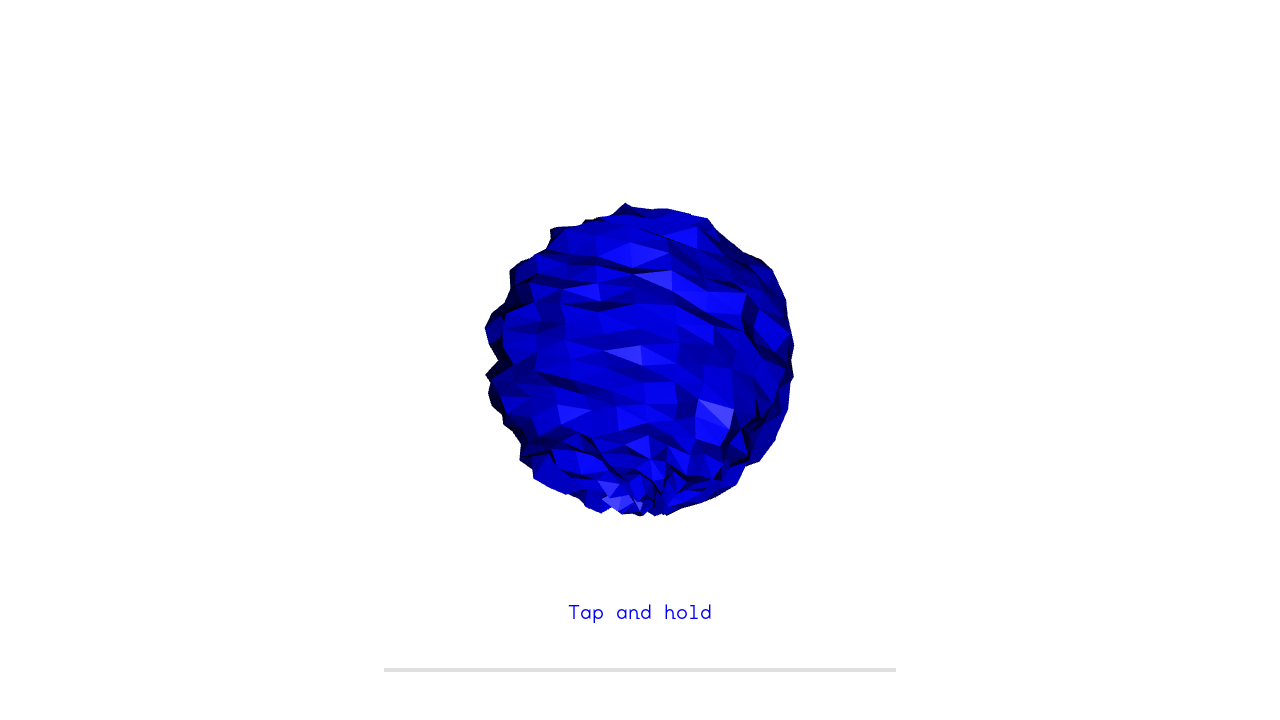

Waited for page DOM to fully load
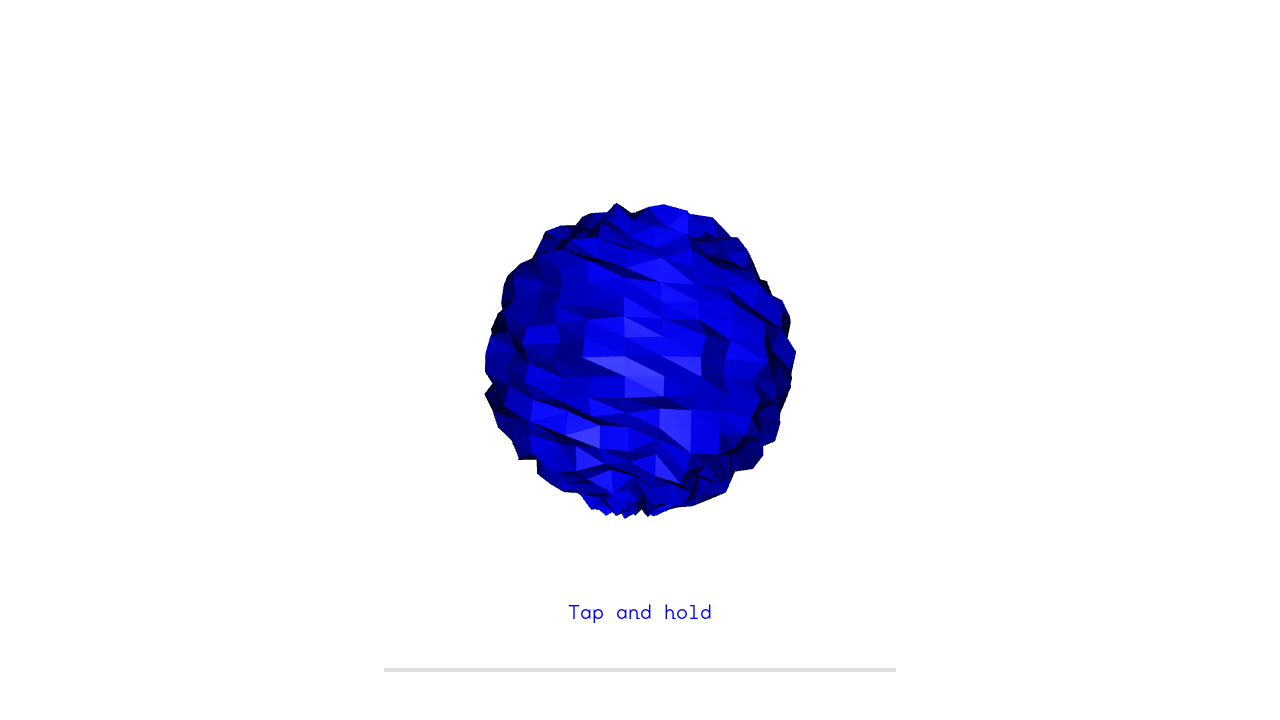

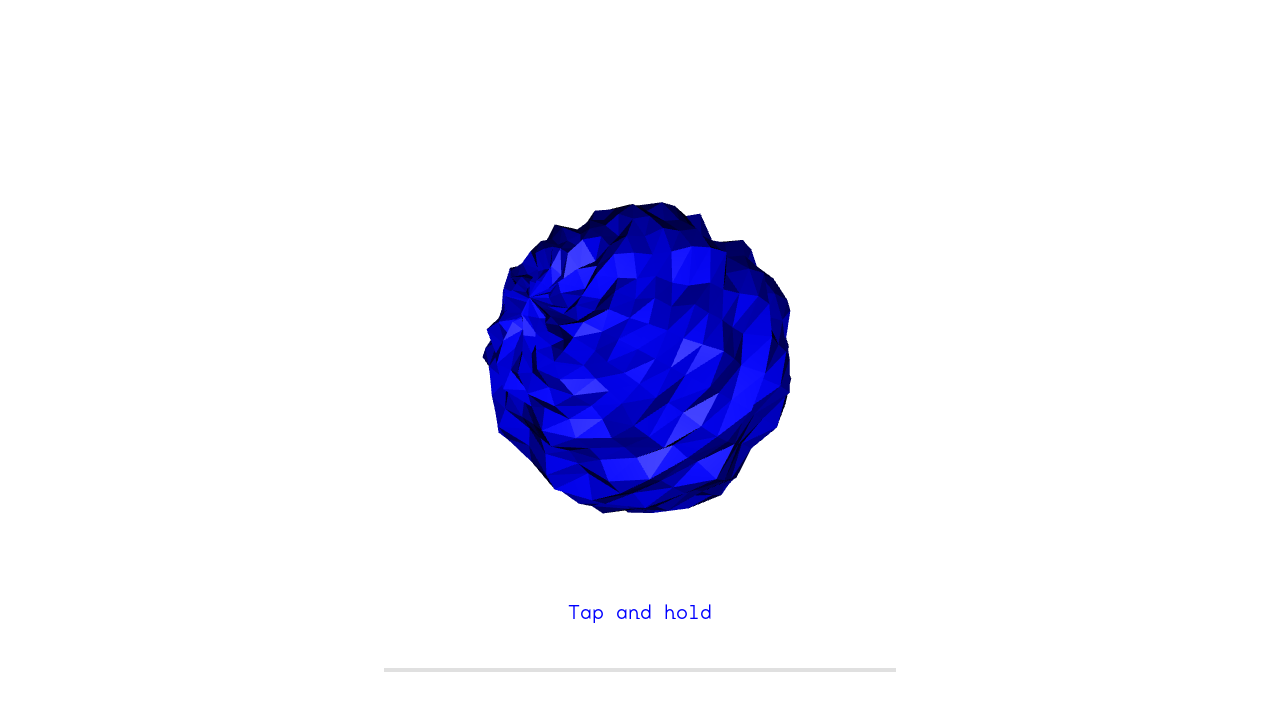